Opens the Python.org website as a basic test to verify the page loads correctly using the unittest framework

Starting URL: https://www.python.org

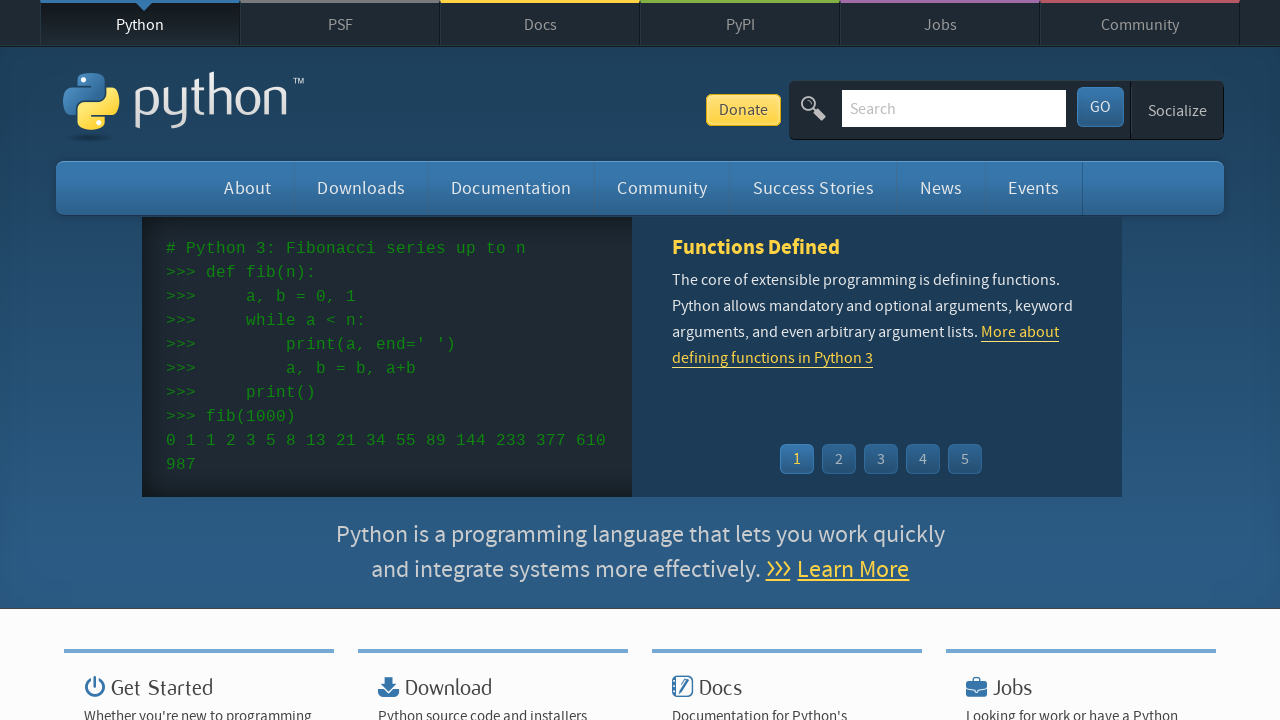

Navigated to the enter a number task page
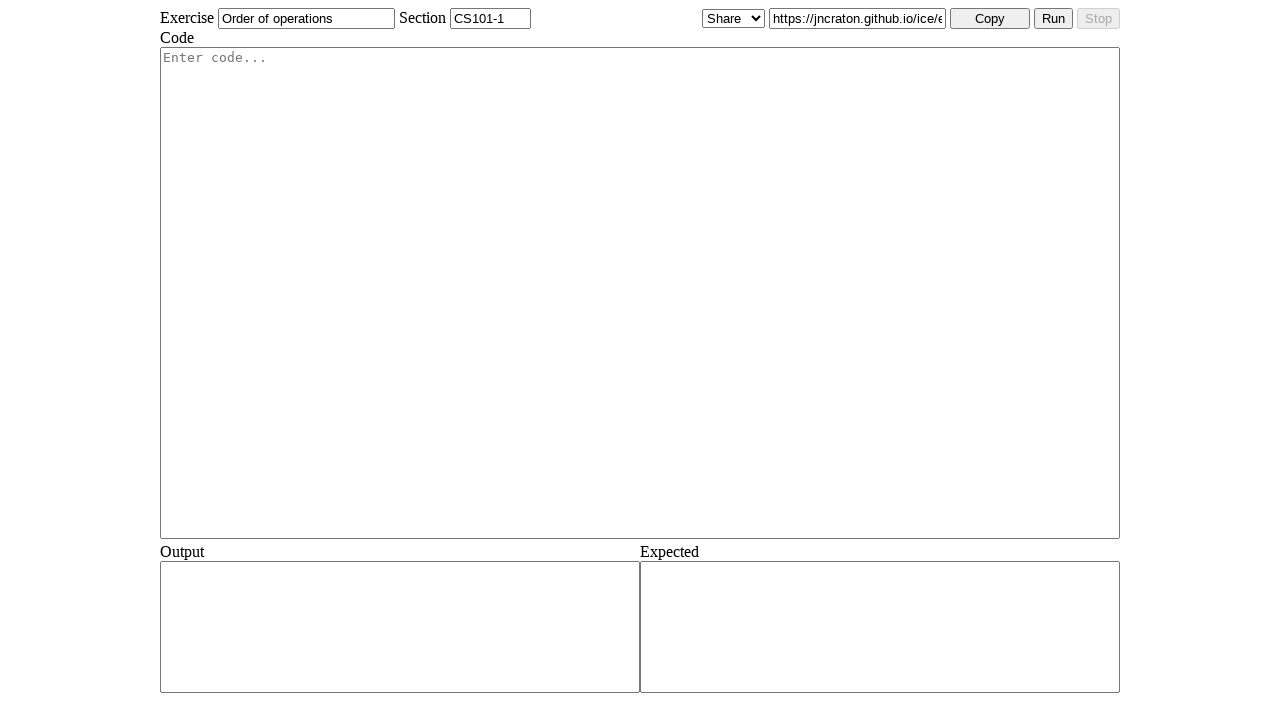

Cleared the number input field
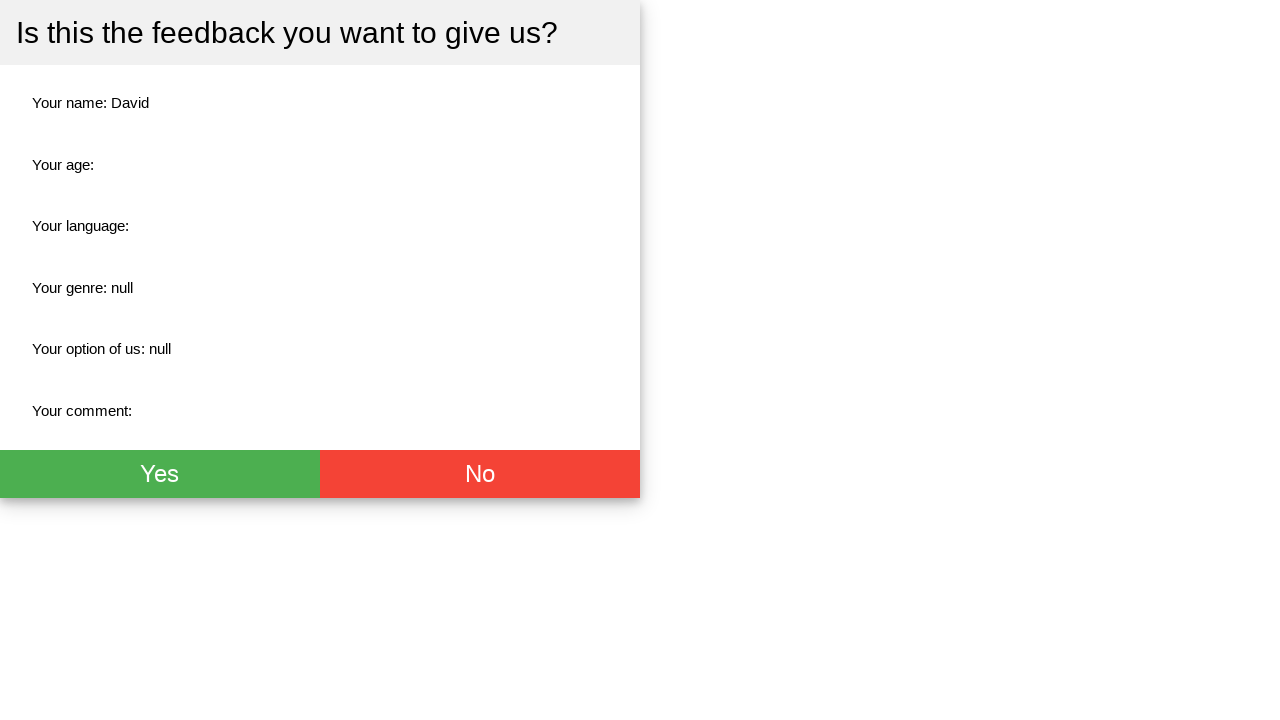

Entered text 'validate' instead of a number
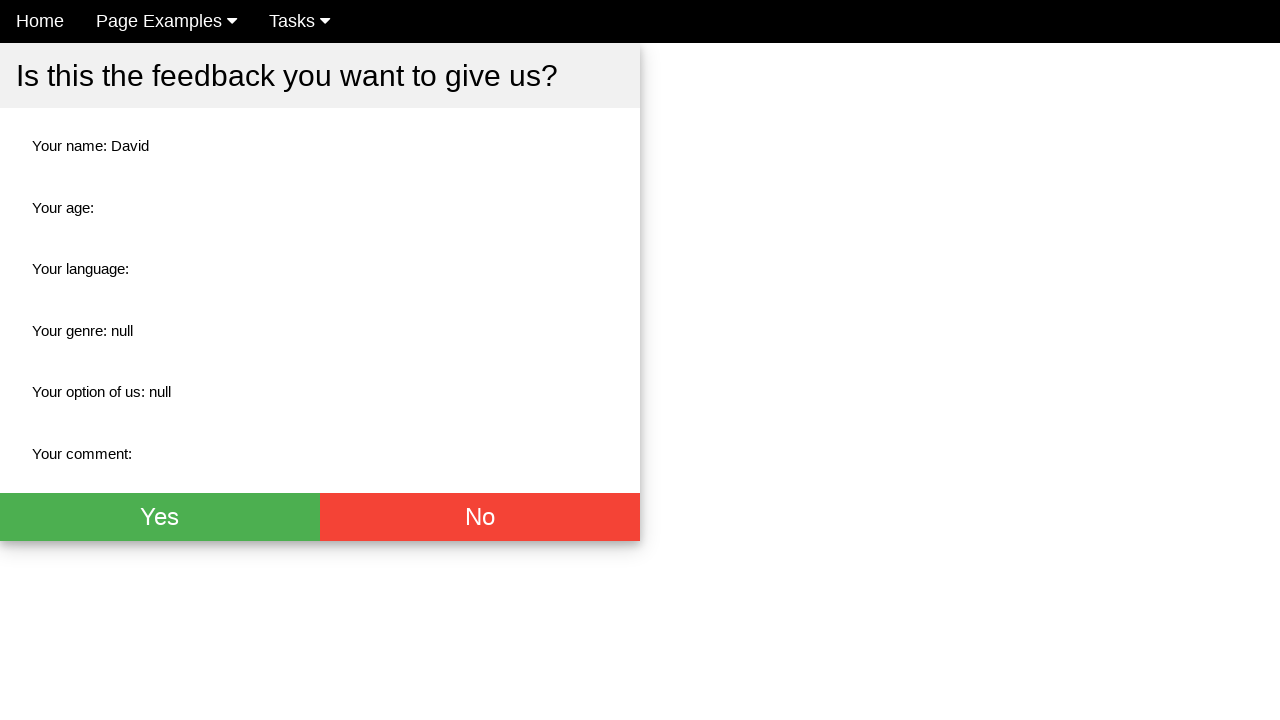

Clicked the submit button
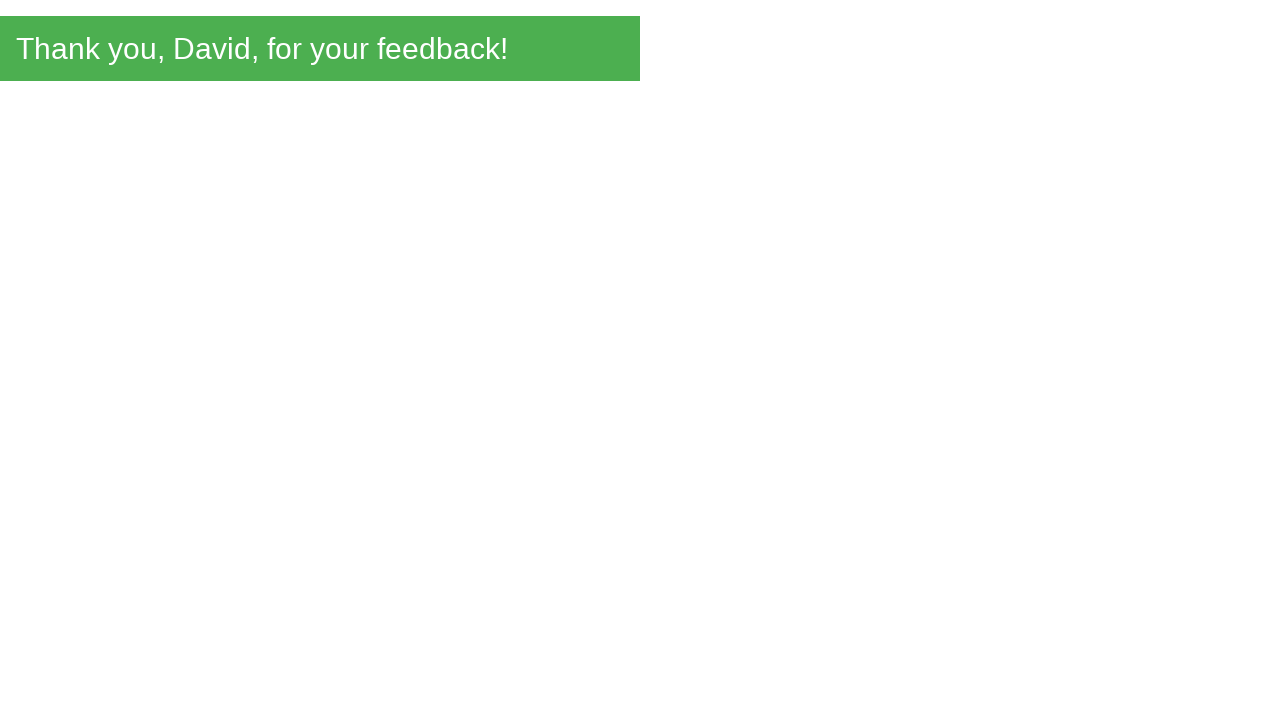

Retrieved error message text
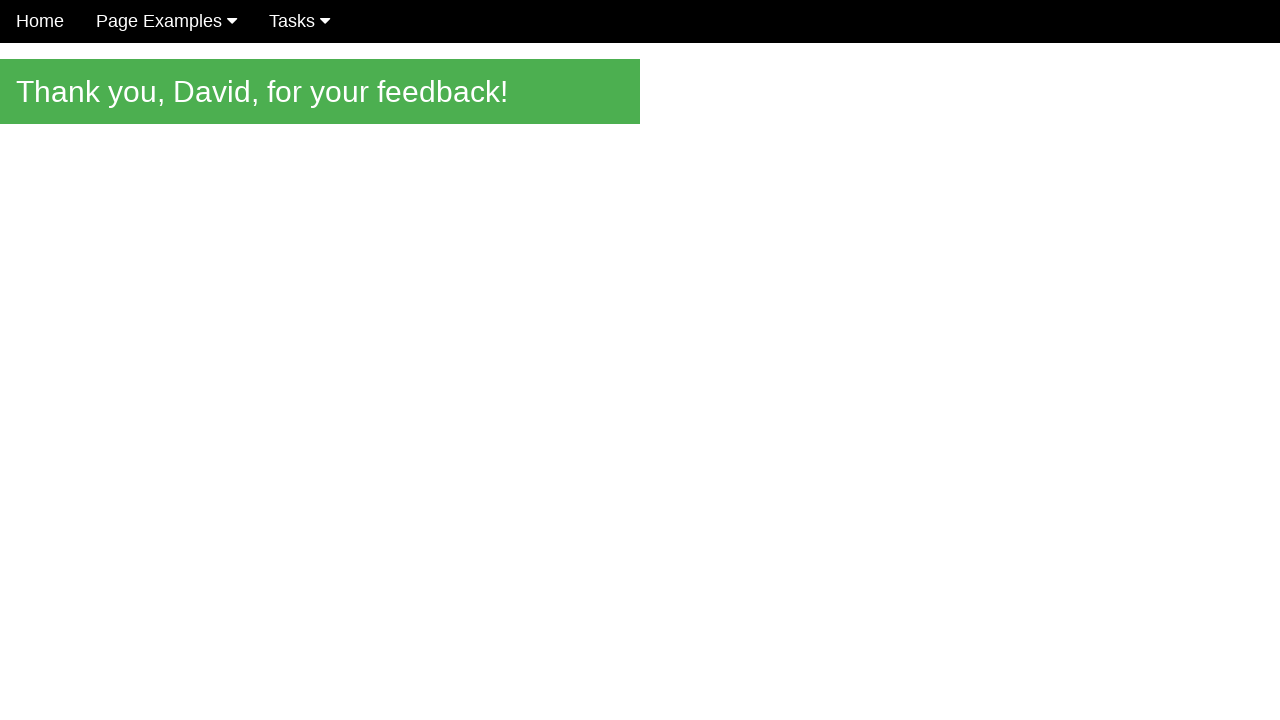

Verified error message is 'Please enter a number'
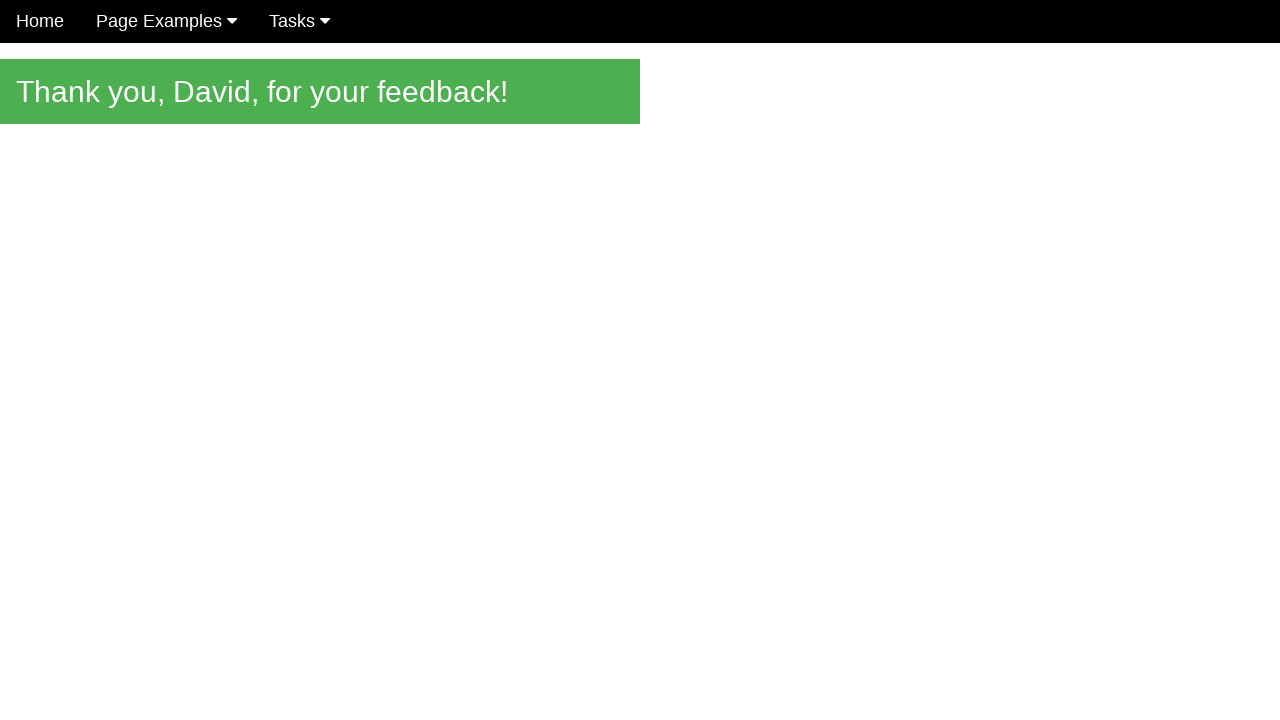

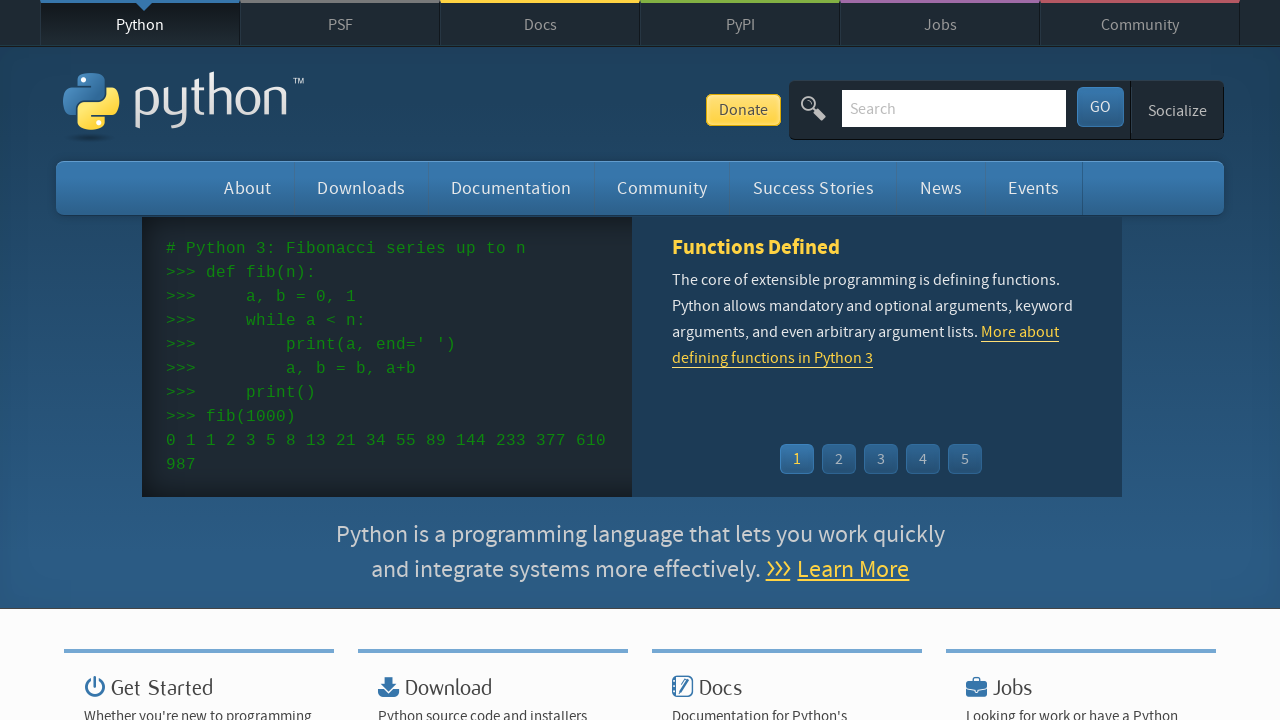